Tests the complete e-commerce flow on DemoBlaze: browsing monitors category, adding products to cart, and completing checkout with order form submission.

Starting URL: https://www.demoblaze.com/

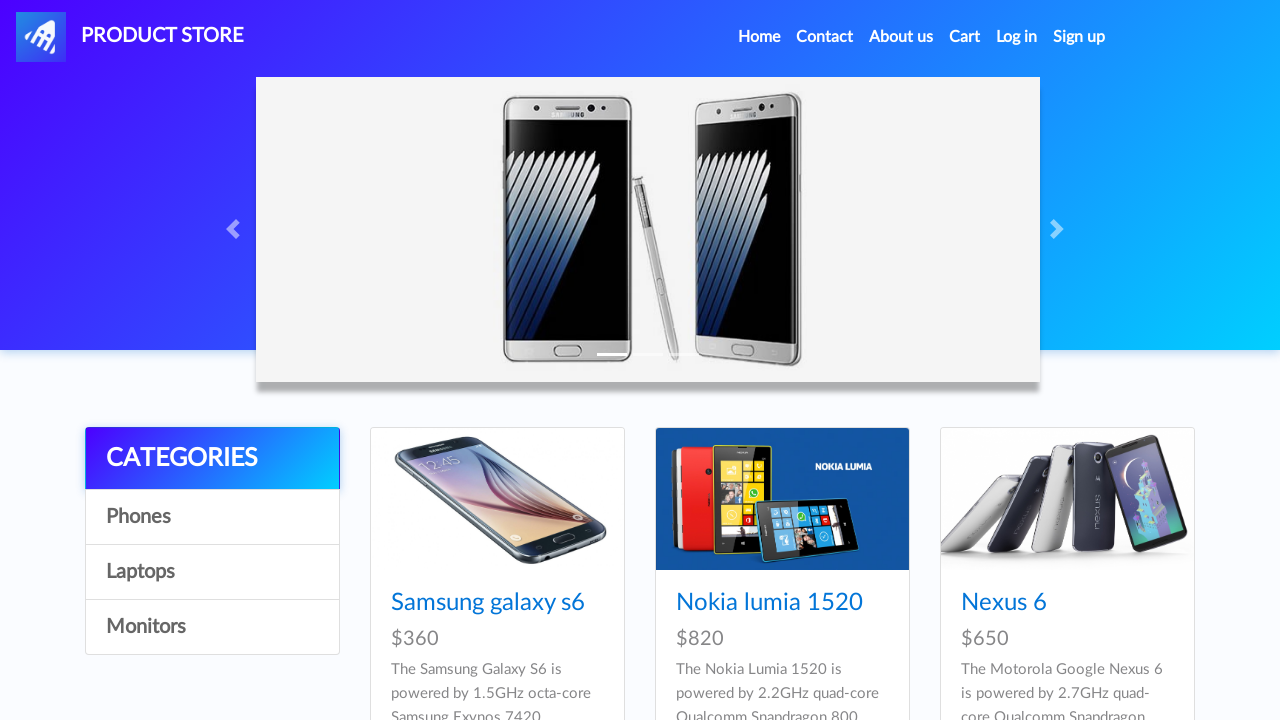

Clicked on Monitors category at (212, 627) on text=Monitors
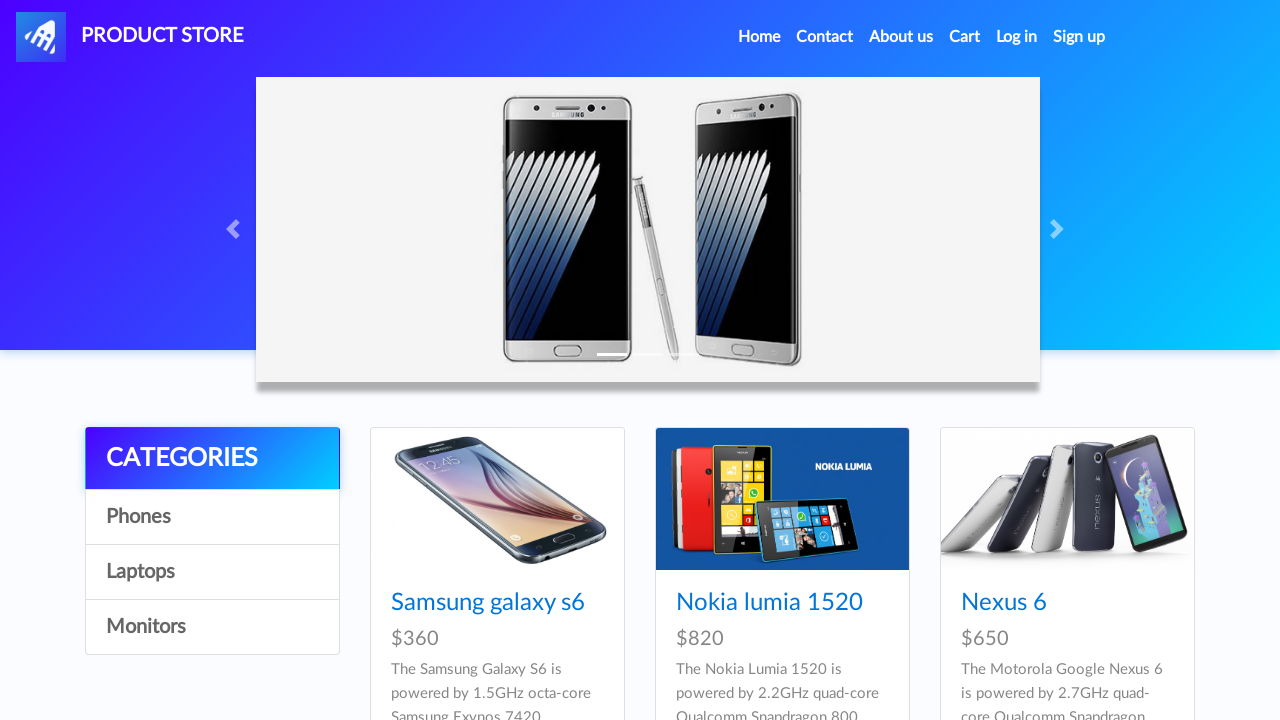

First product image loaded in Monitors category
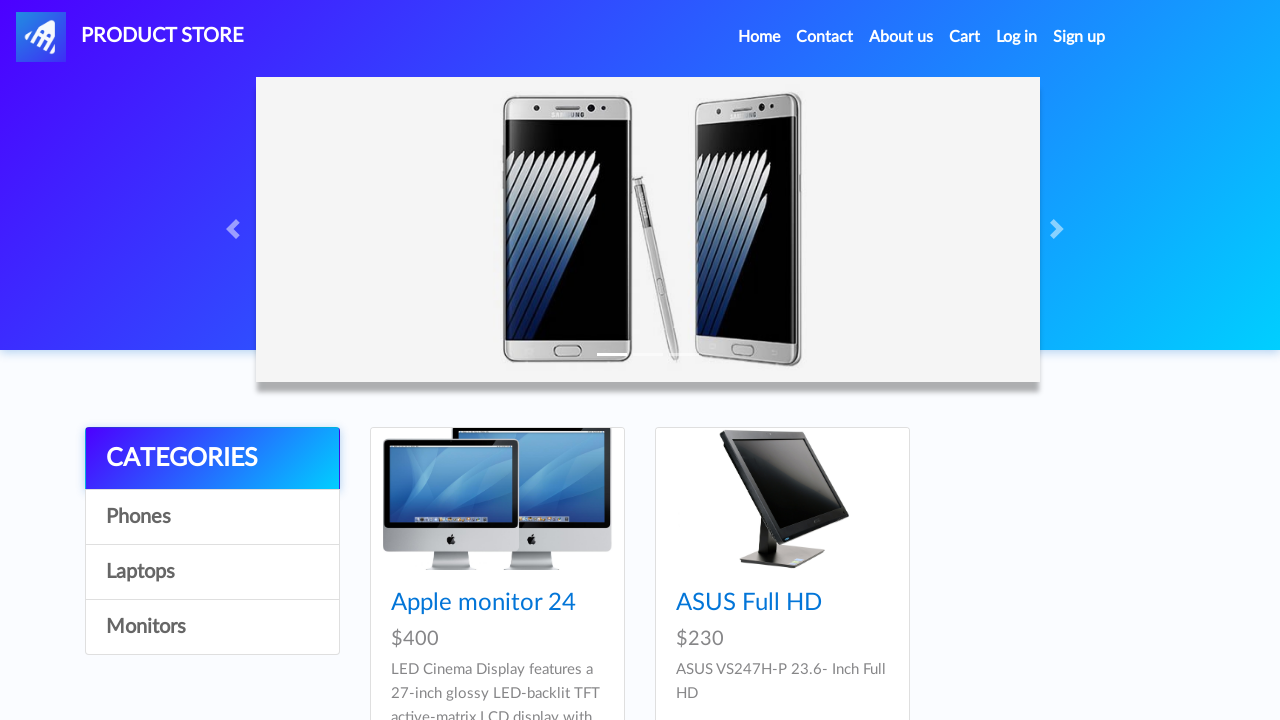

Clicked on first product image at (497, 499) on .col-lg-4:nth-child(1) .card-img-top
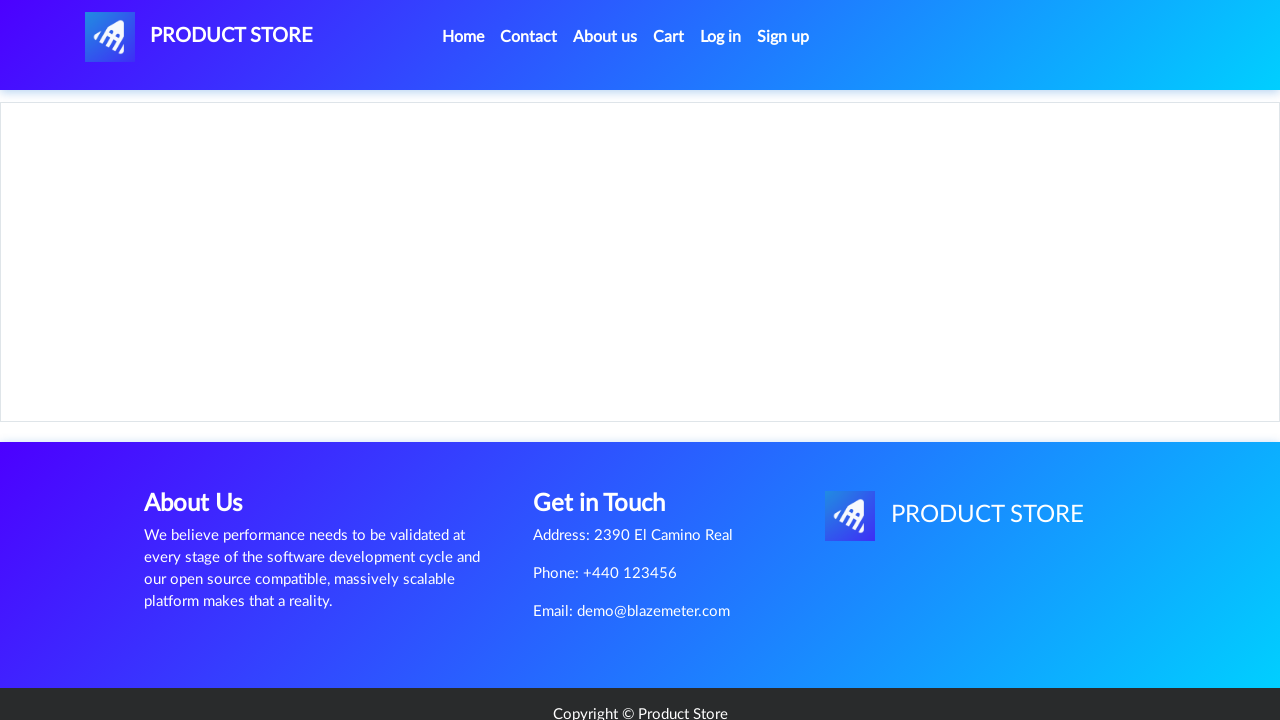

Clicked 'Add to cart' button for first product at (610, 460) on text=Add to cart
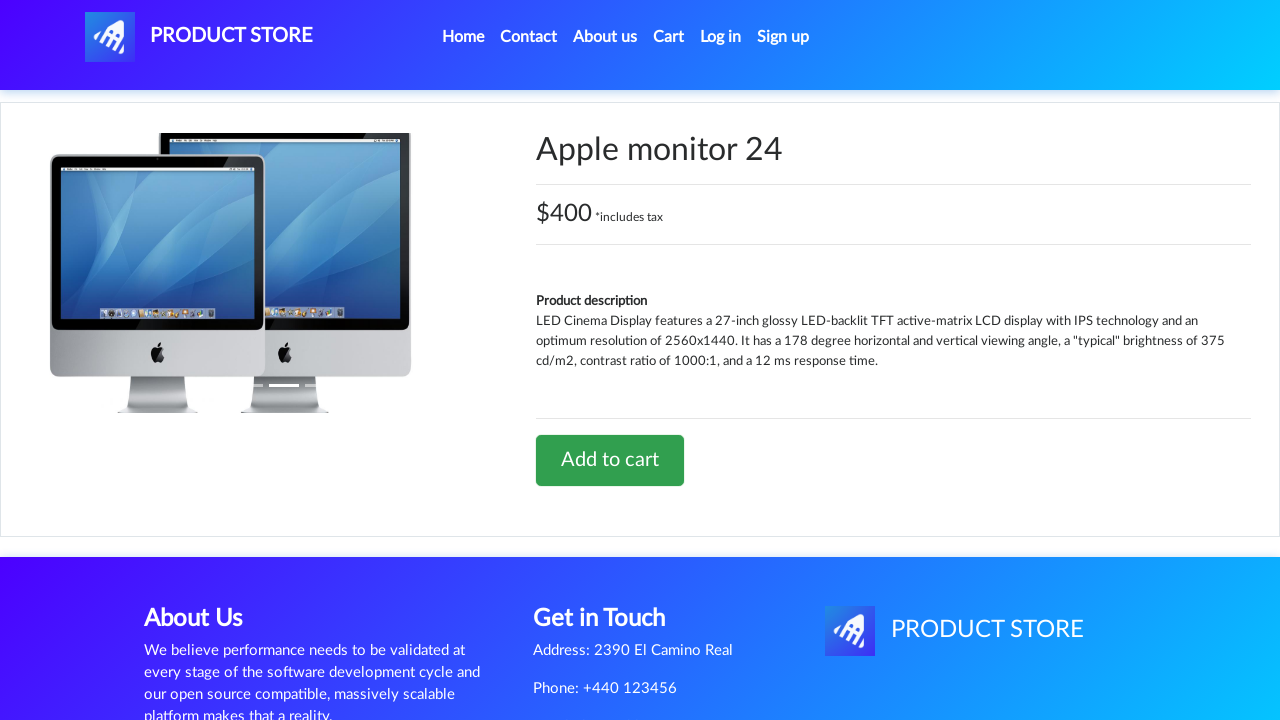

Accepted alert dialog confirming product added to cart
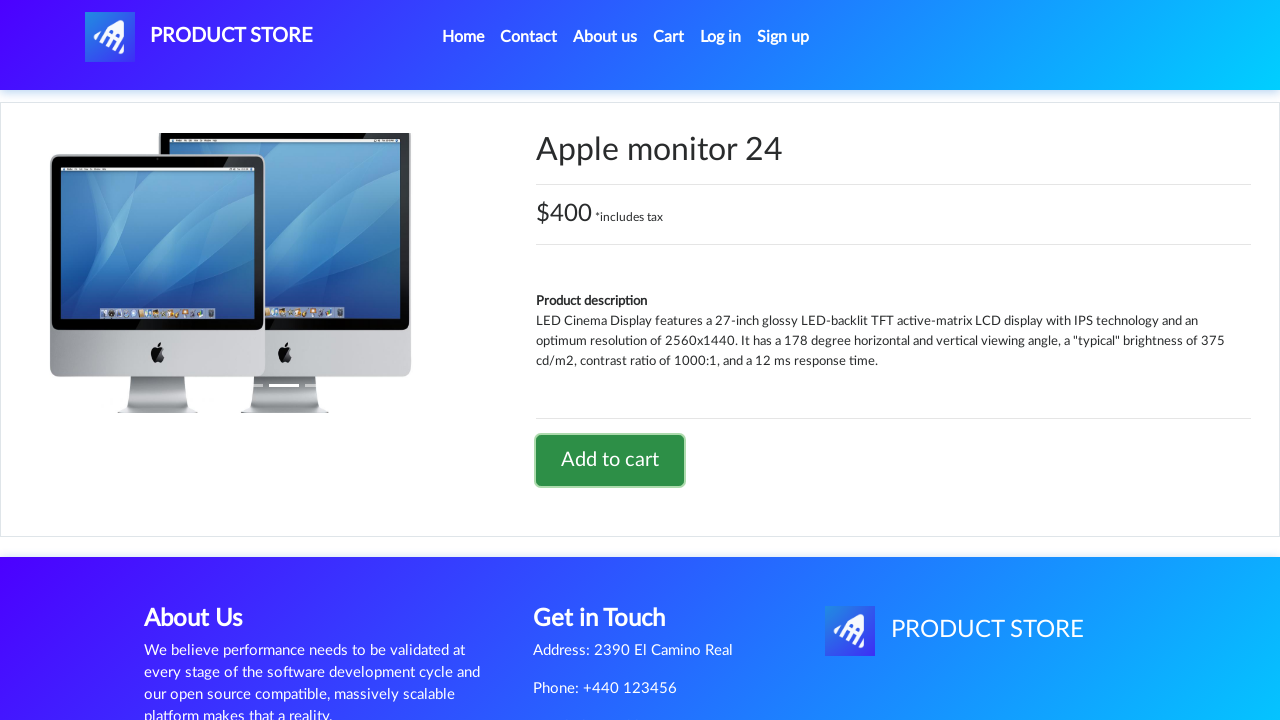

Clicked home link to return to homepage at (463, 37) on .active > .nav-link
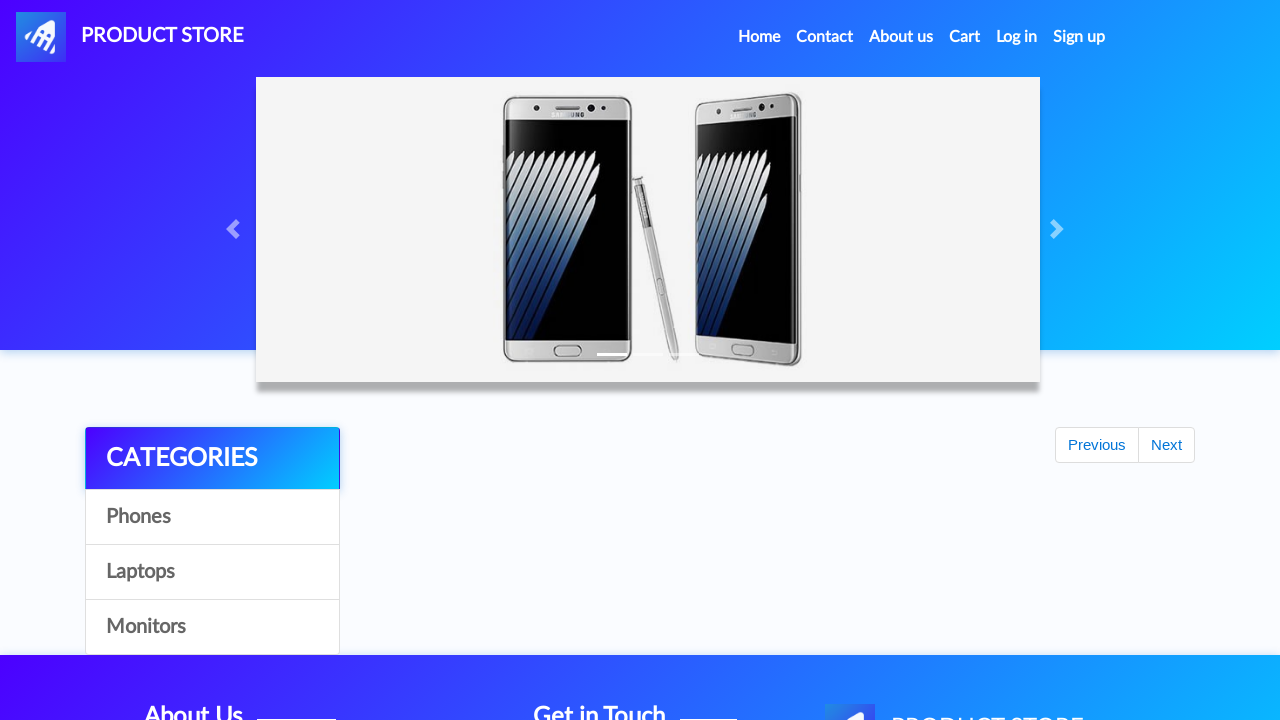

Monitors category loaded again
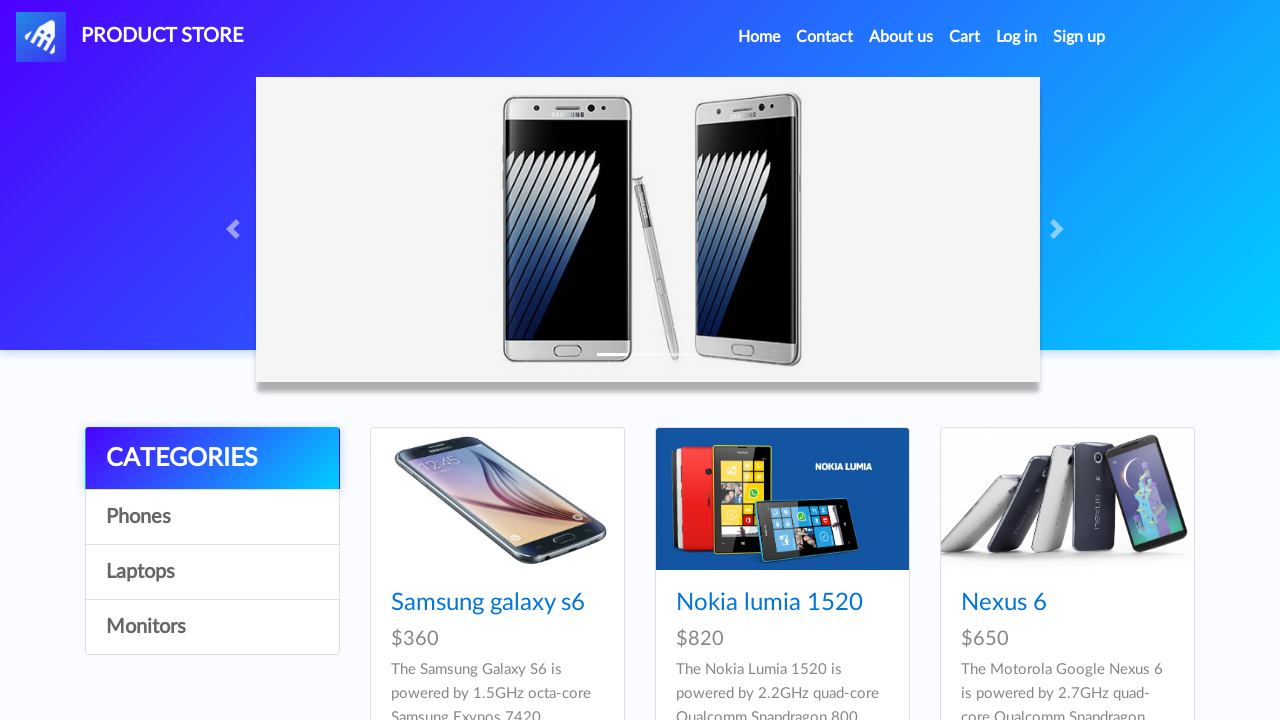

Clicked on first product image again at (497, 499) on .col-lg-4:nth-child(1) .card-img-top
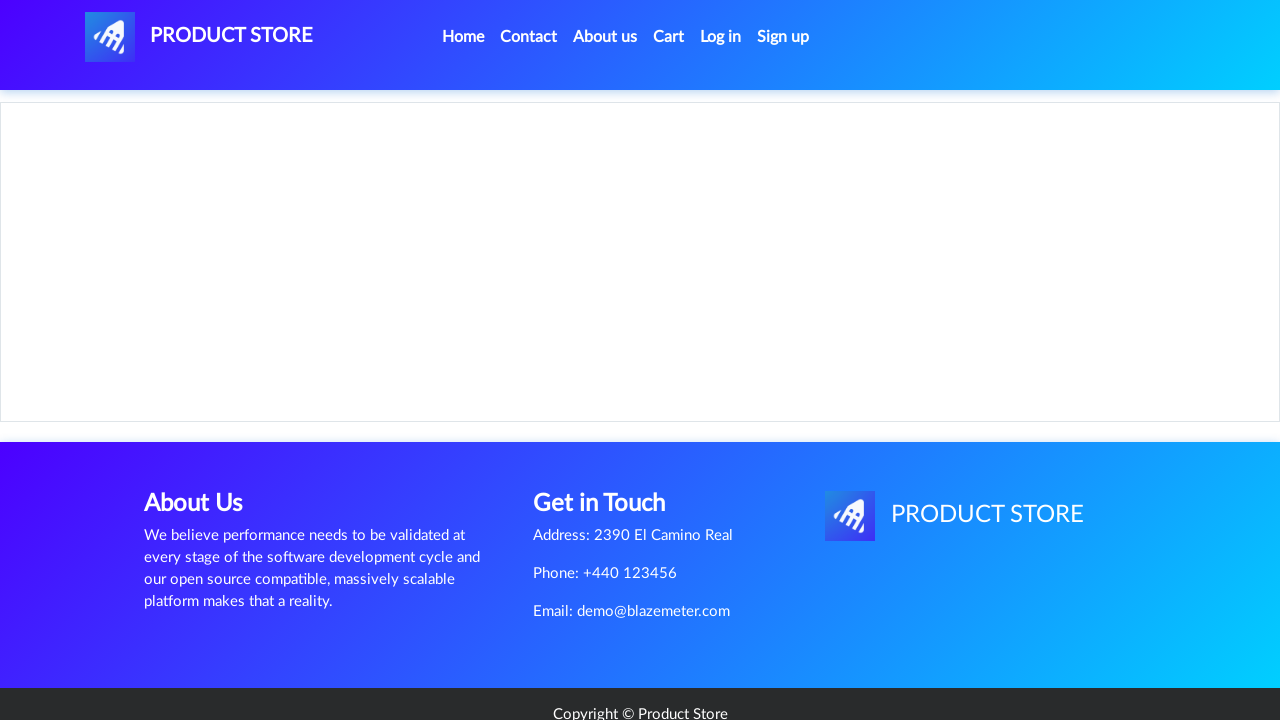

Clicked 'Add to cart' button for second product at (610, 440) on text=Add to cart
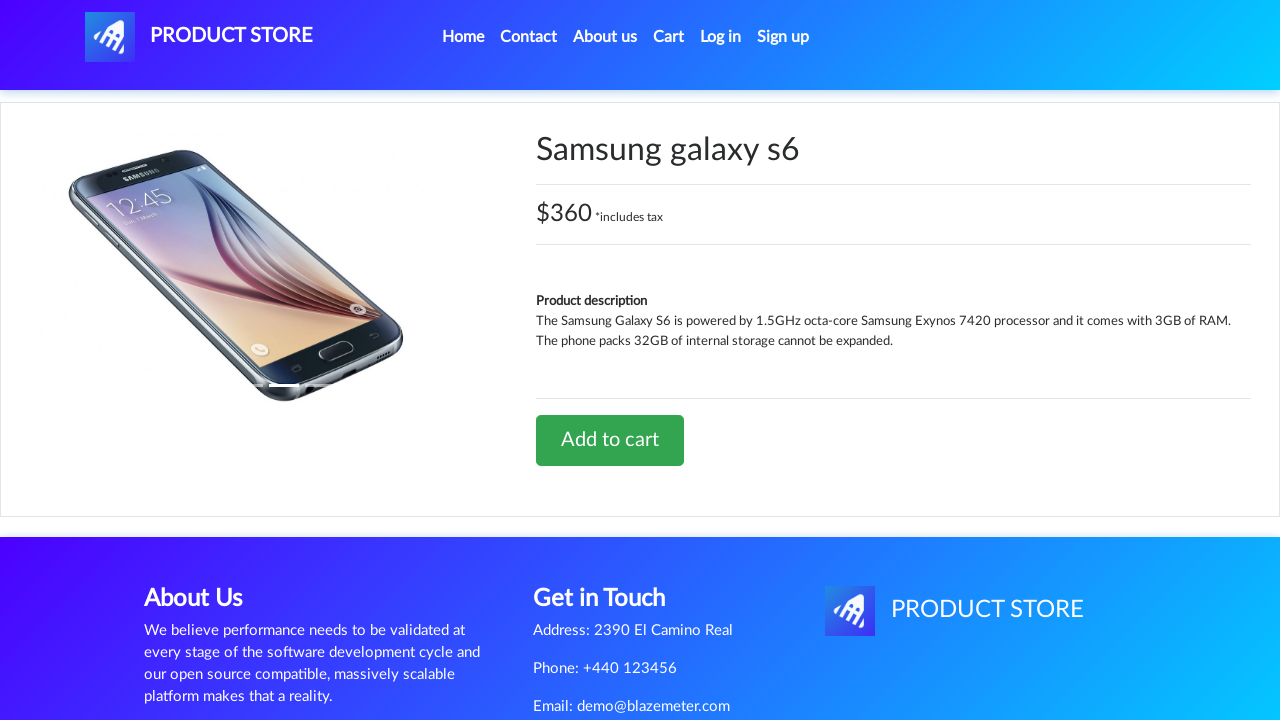

Accepted alert dialog confirming second product added to cart
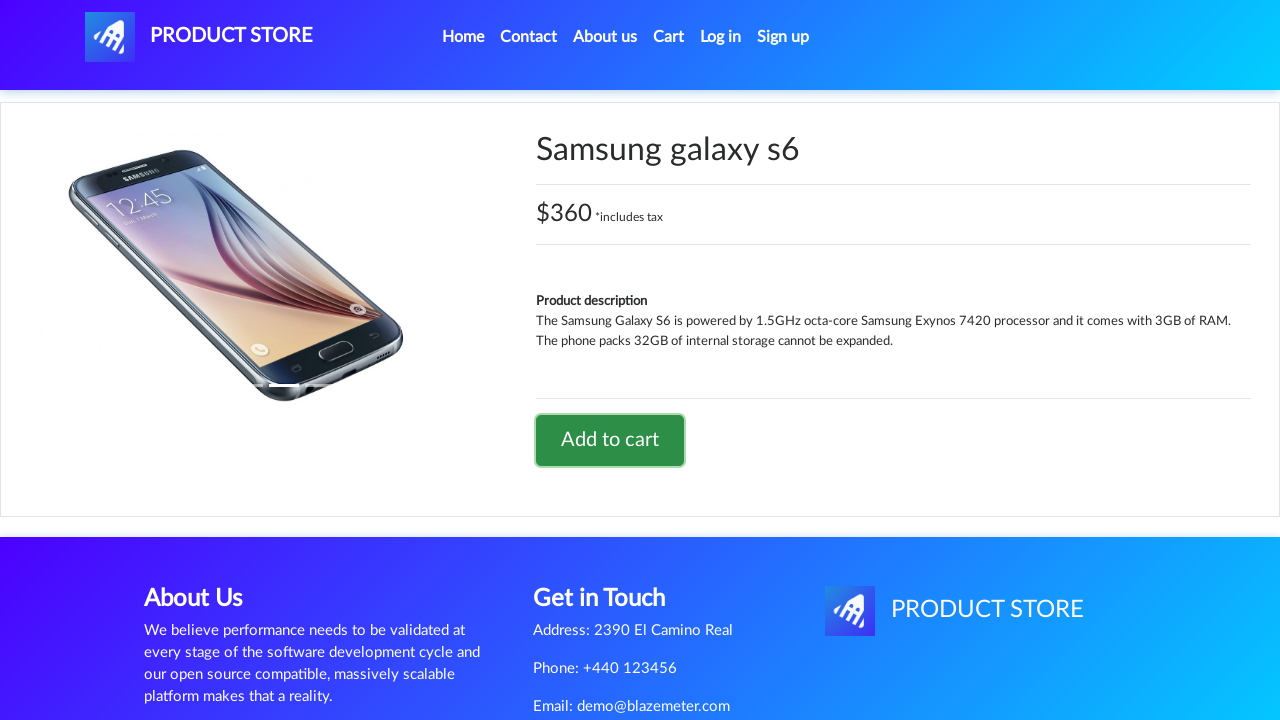

Clicked on cart icon to view shopping cart at (669, 37) on #cartur
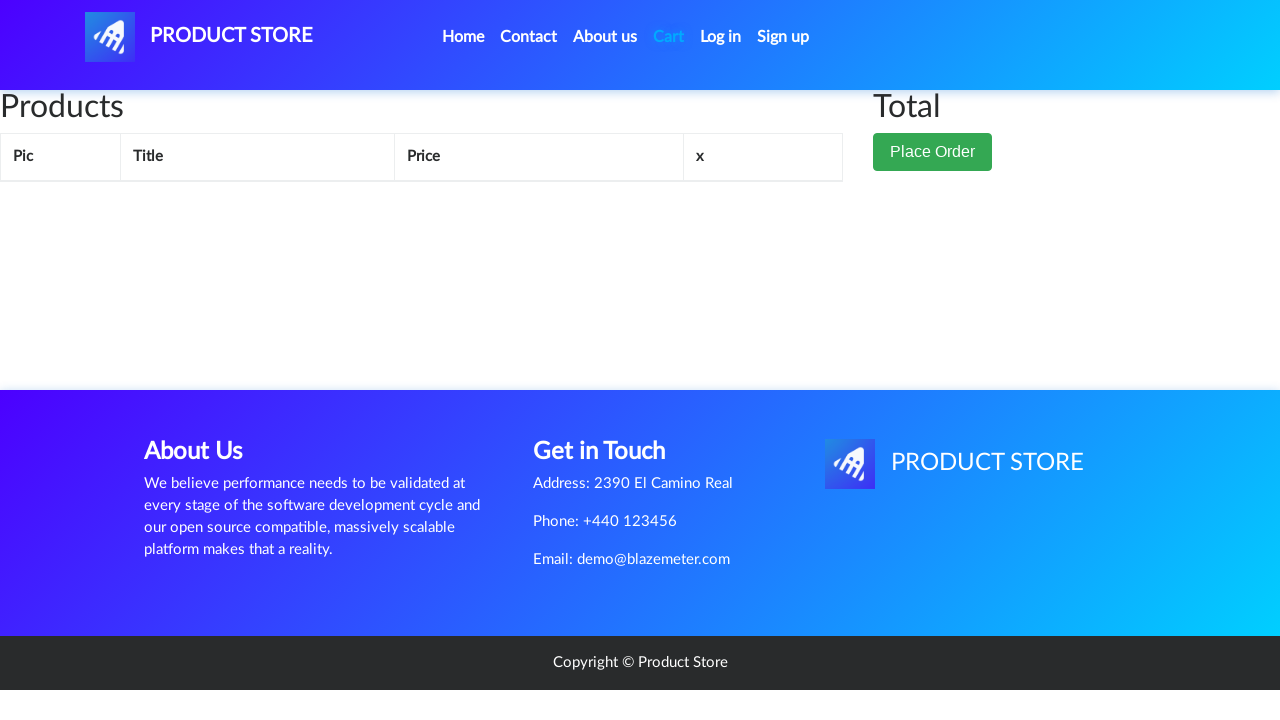

Place Order button loaded in cart
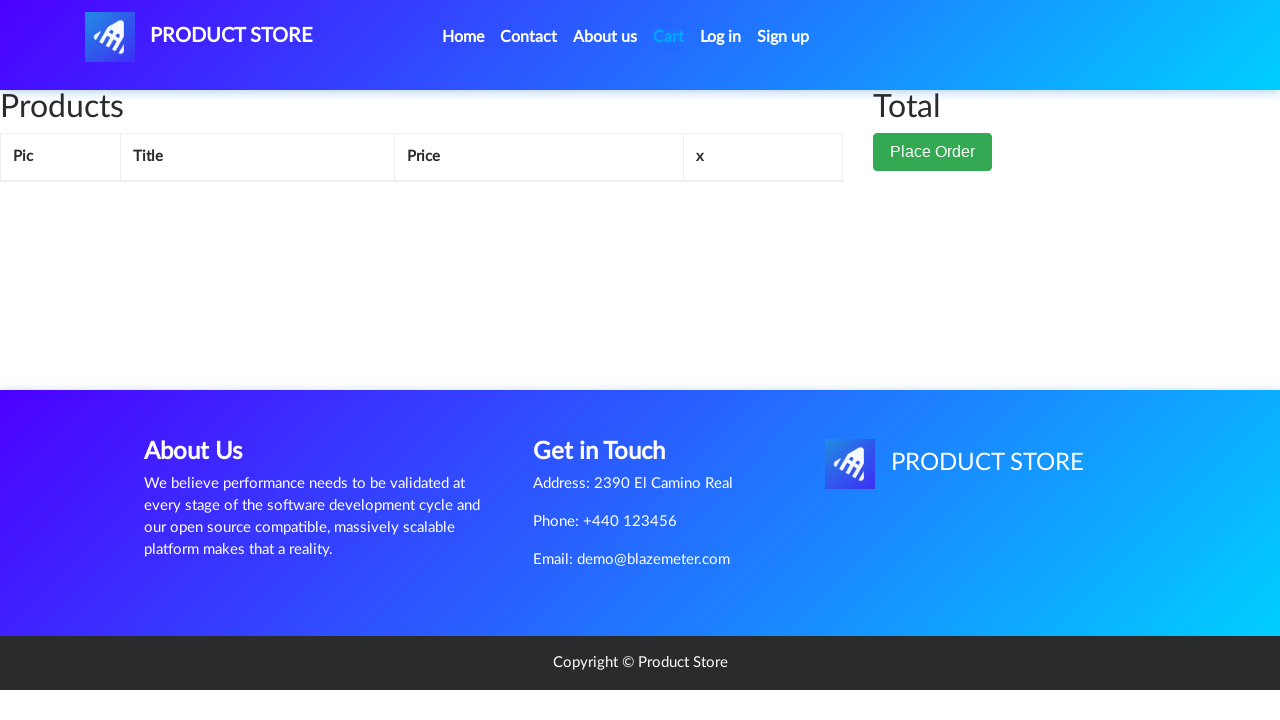

Clicked 'Place Order' button at (933, 191) on .btn-success
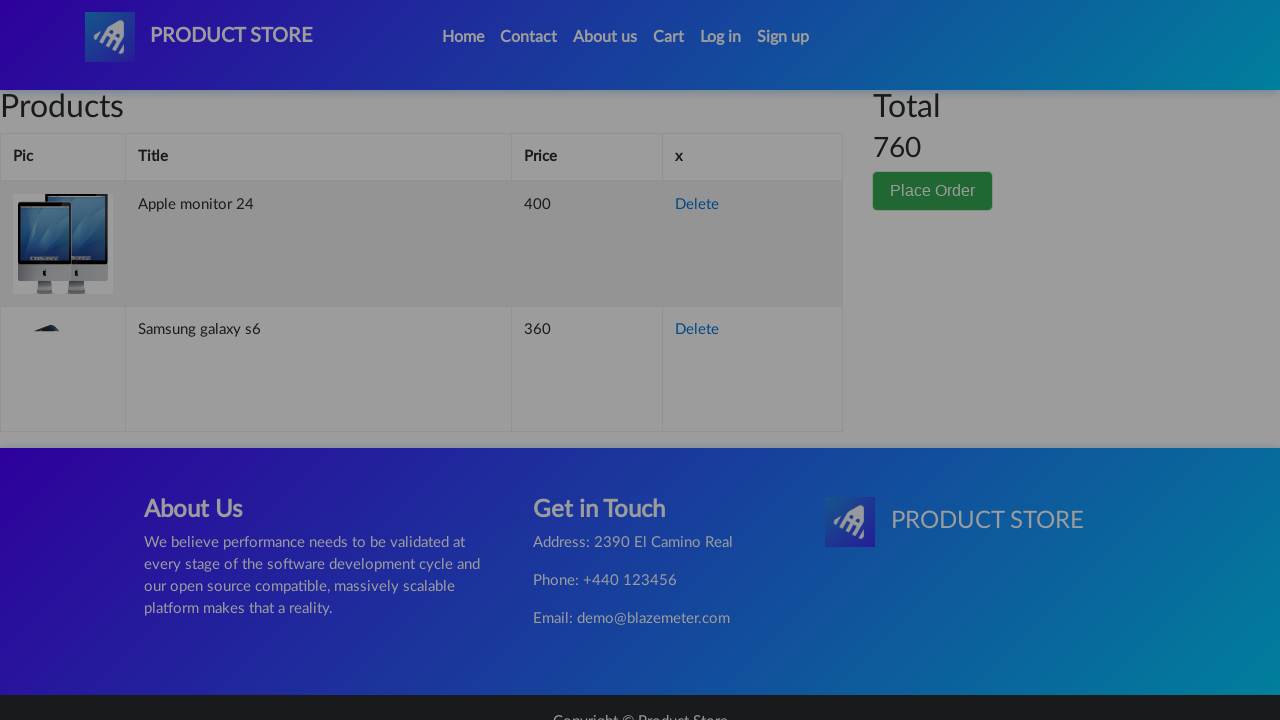

Order modal with customer form appeared
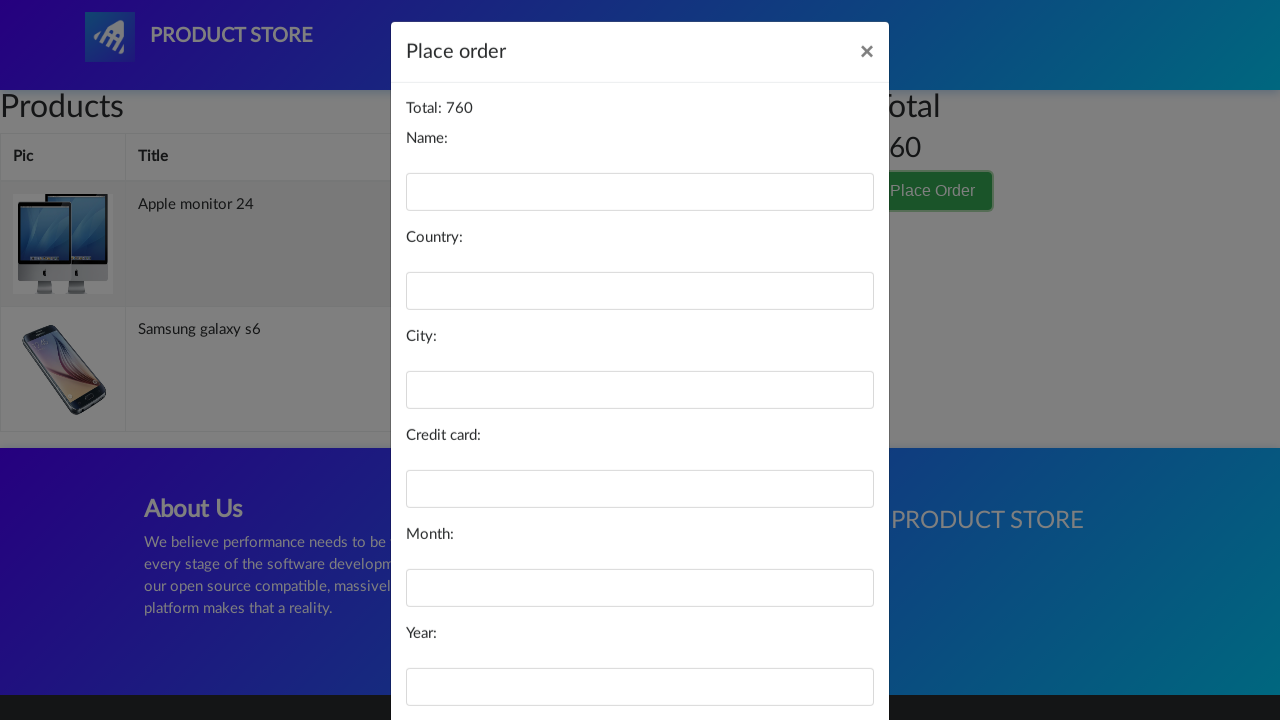

Clicked on customer name field at (640, 201) on #name
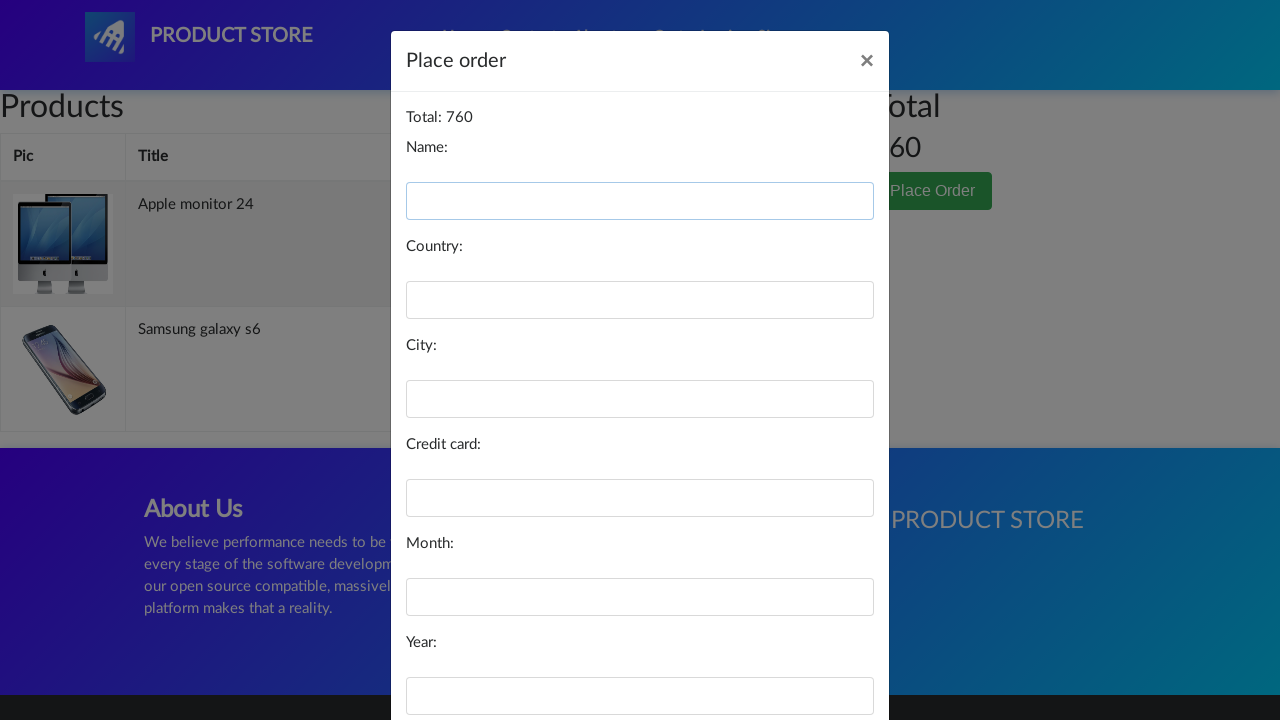

Entered customer name 'Marcus Johnson' on #name
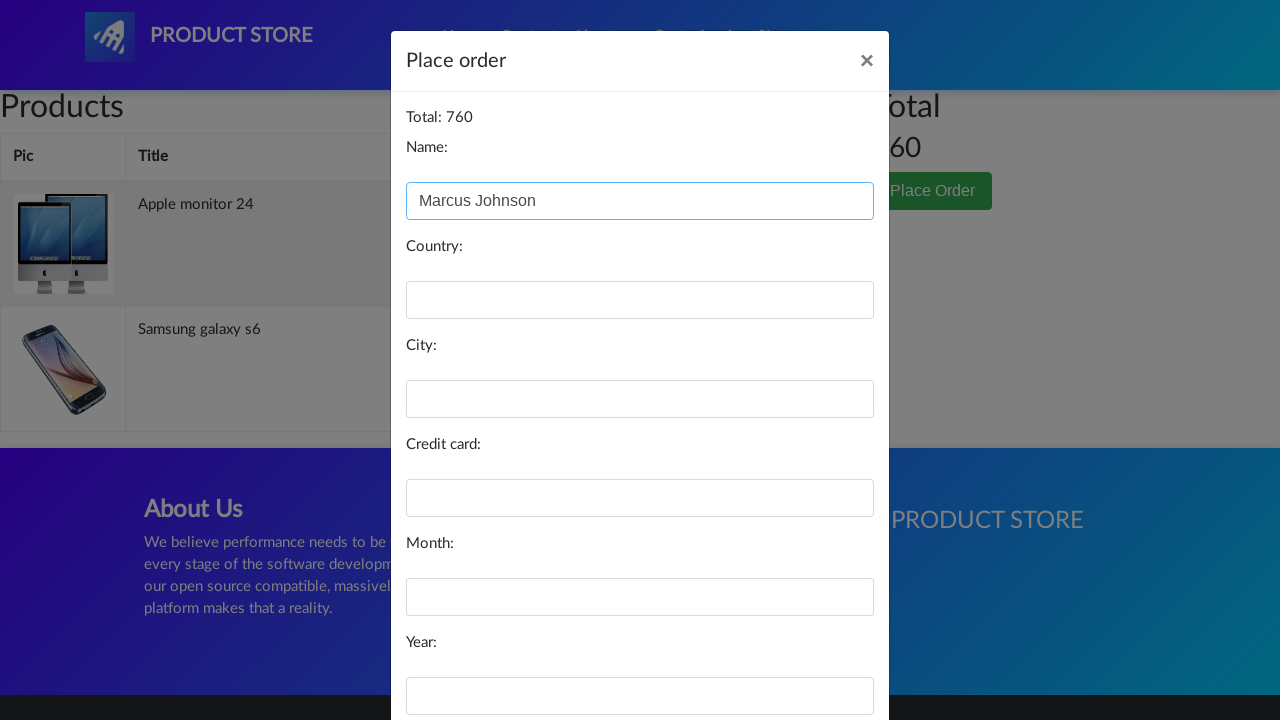

Entered country 'United States' on #country
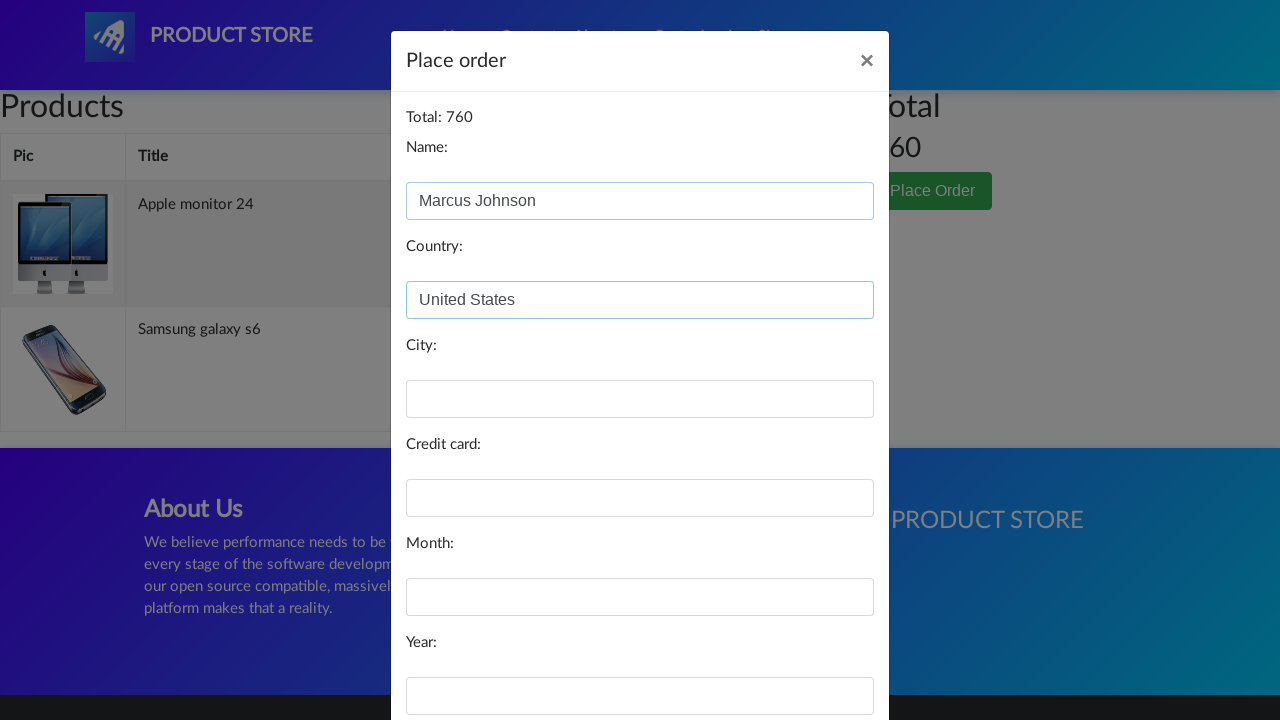

Entered city 'San Francisco' on #city
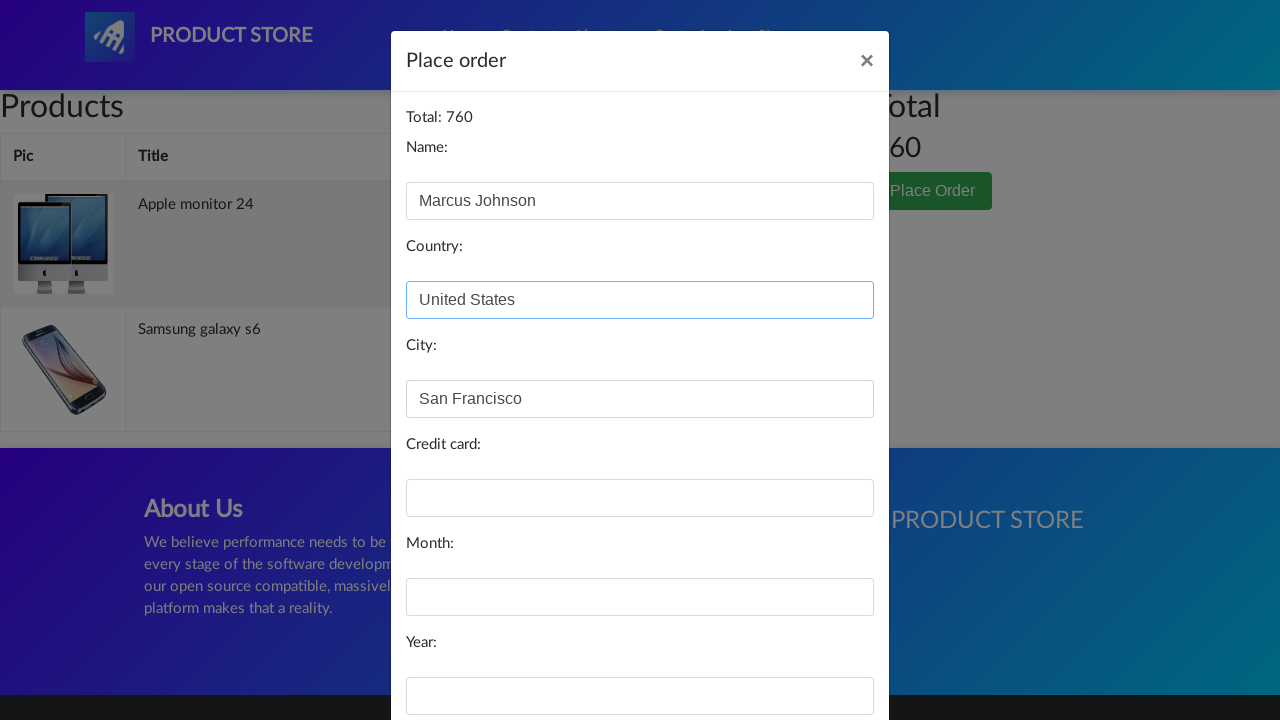

Entered credit card number '4532891234567890' on #card
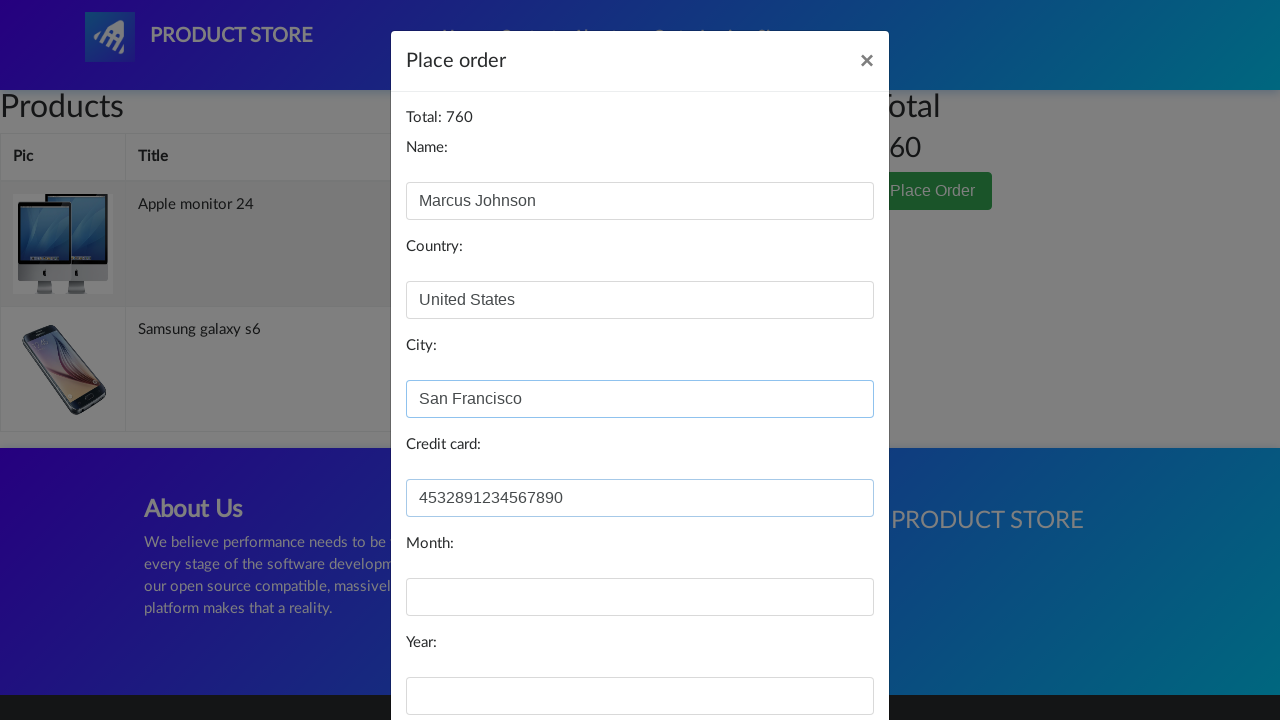

Entered expiry month '08' on #month
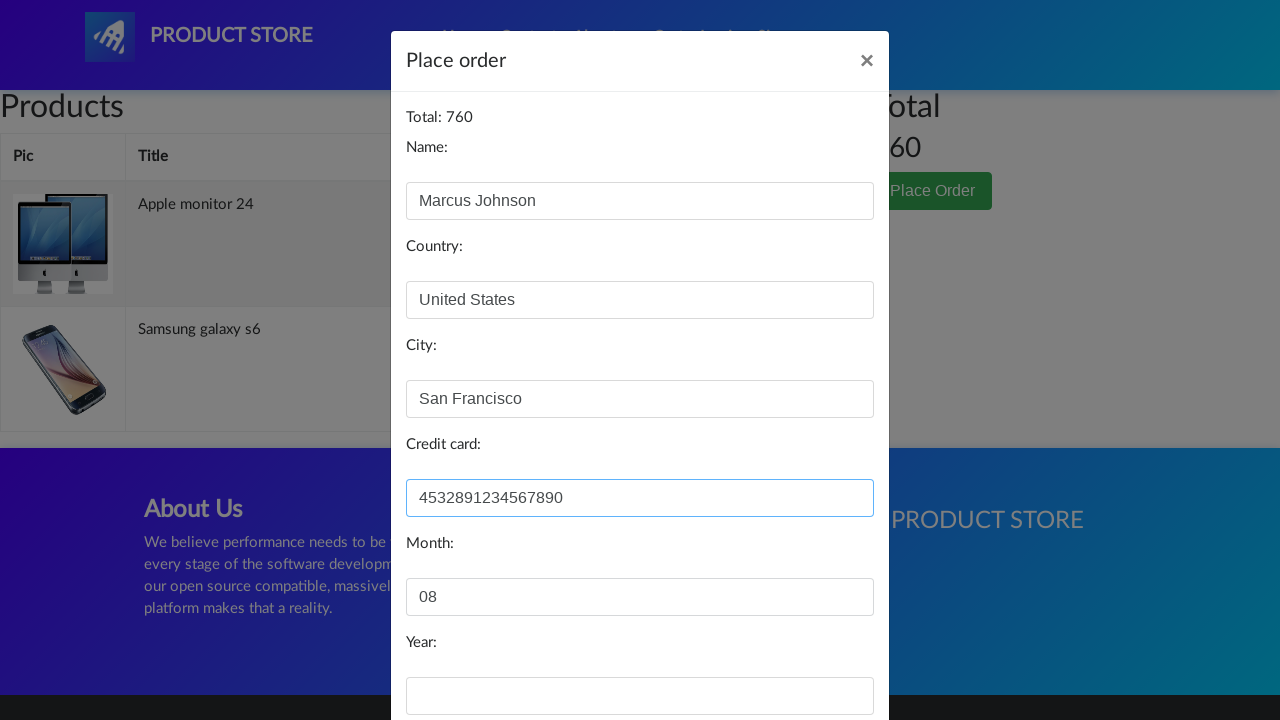

Entered expiry year '2025' on #year
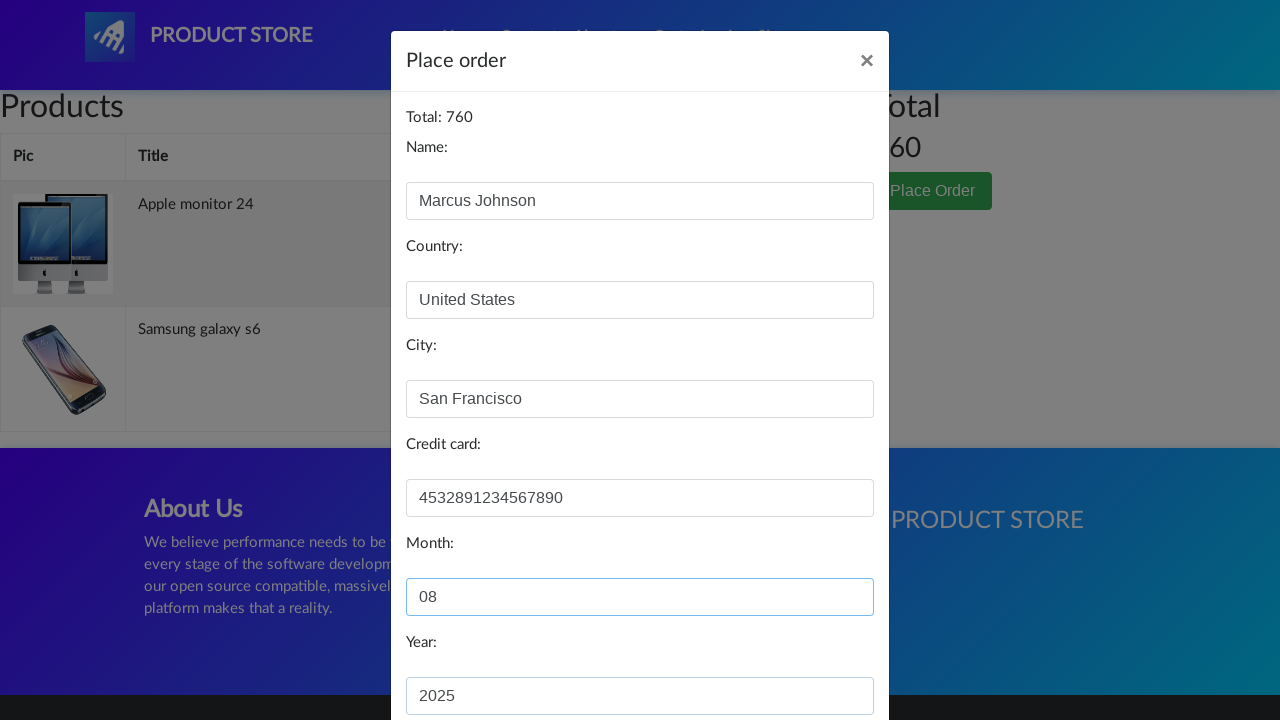

Clicked 'Purchase' button to submit order at (823, 655) on #orderModal .btn-primary
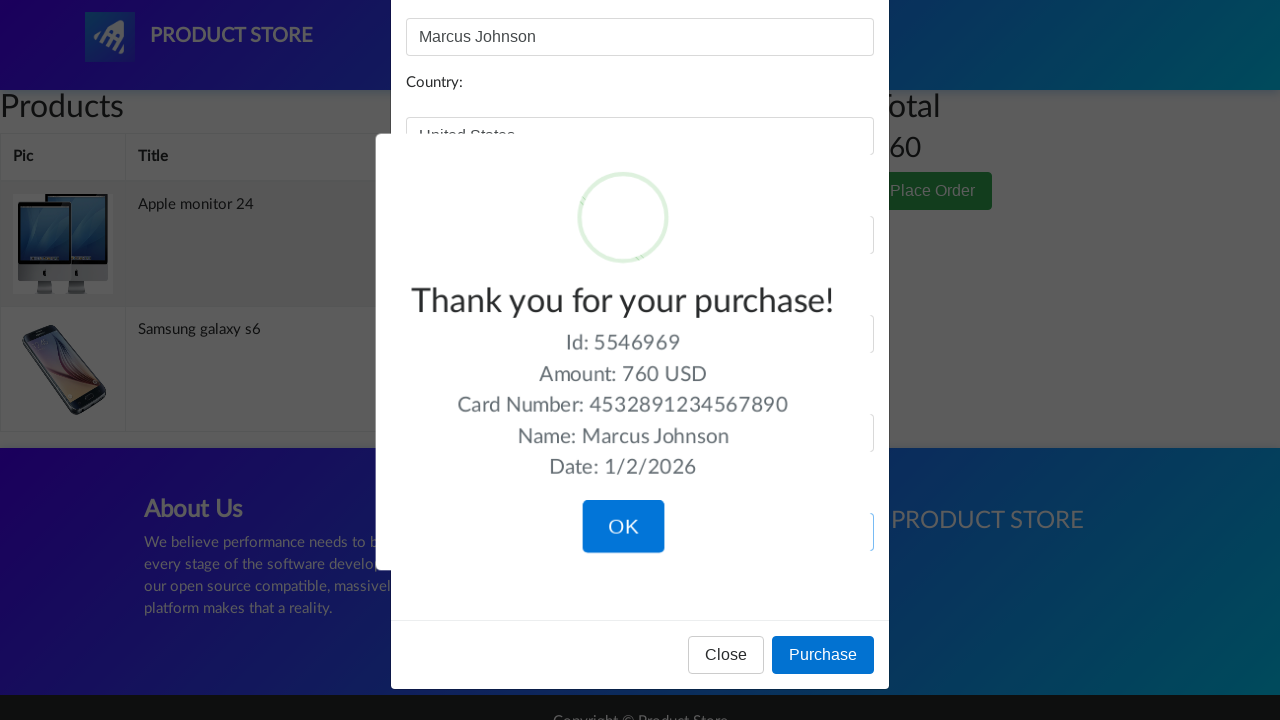

Order confirmation success message displayed
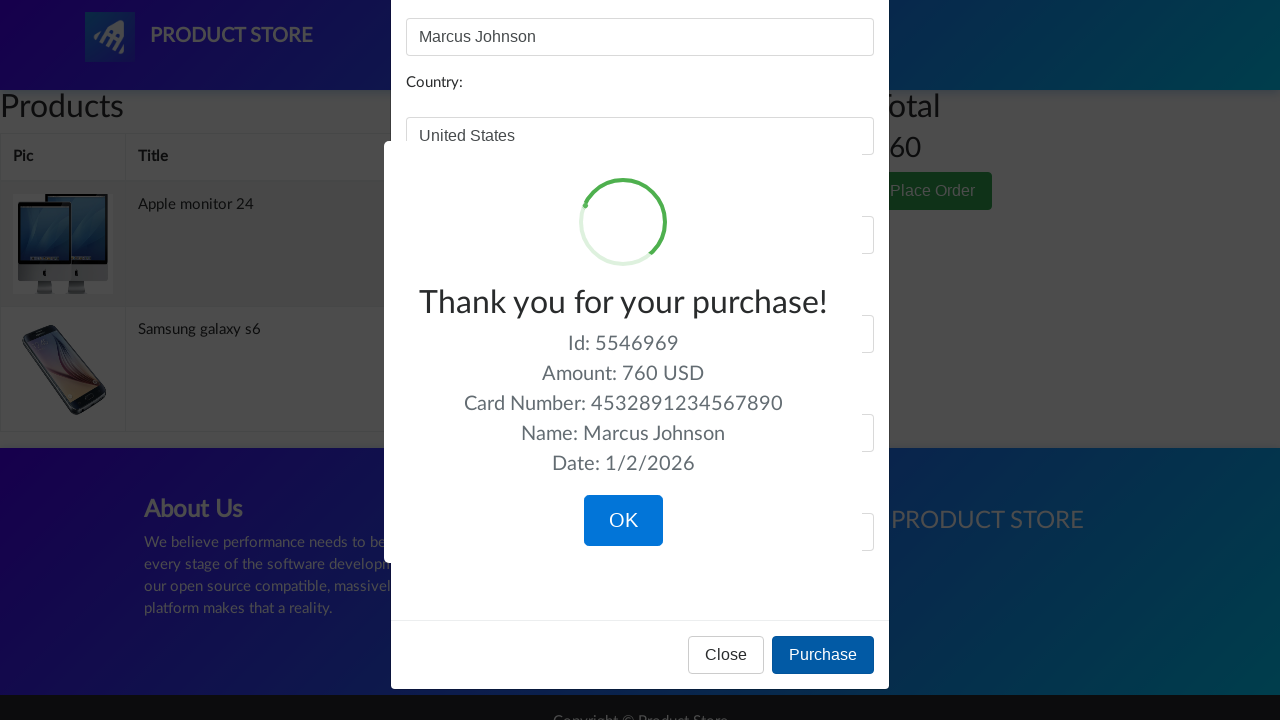

Clicked confirm button on success message at (623, 521) on .confirm
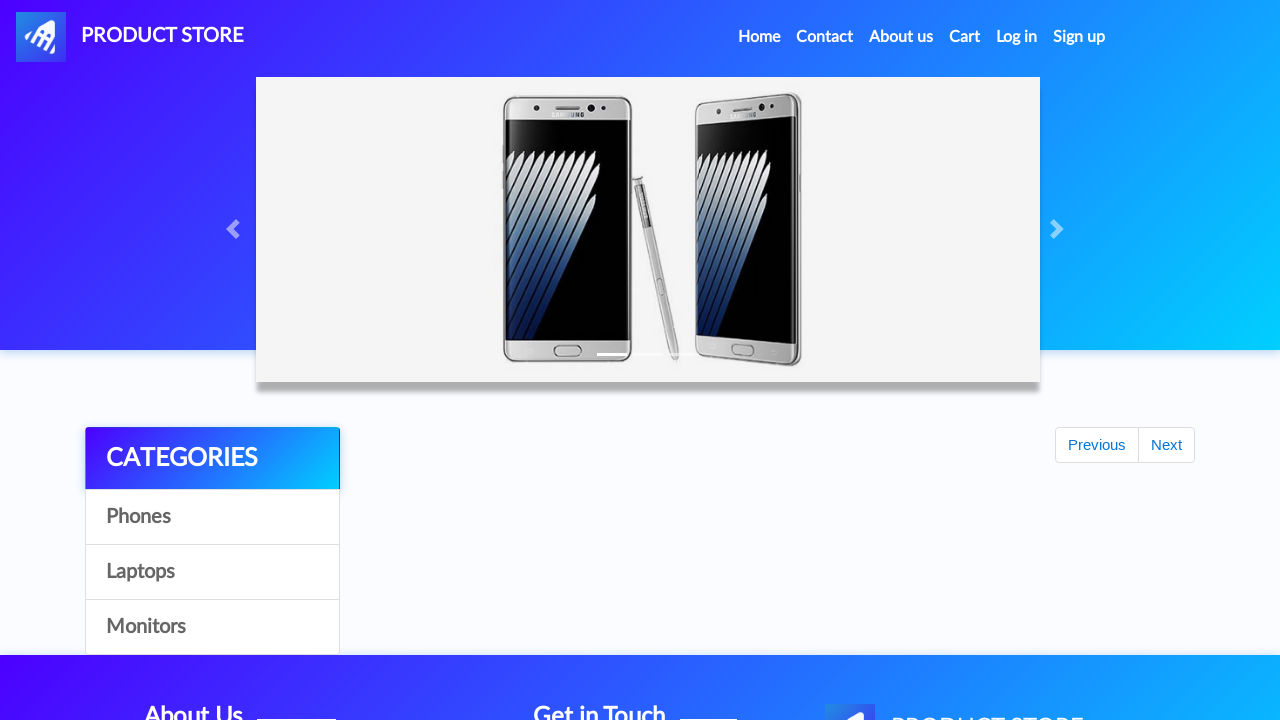

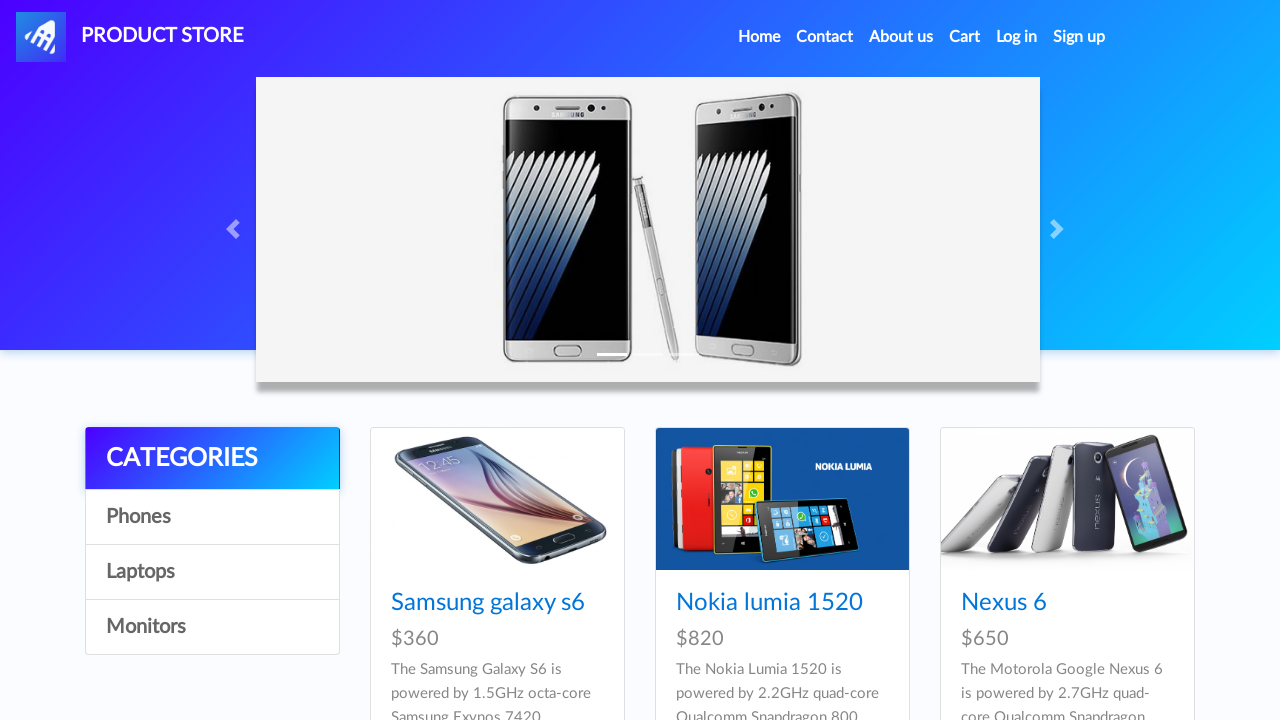